Tests drag and drop functionality by dragging a draggable element onto a droppable target element within an iframe on the jQuery UI demo page

Starting URL: https://jqueryui.com/droppable/

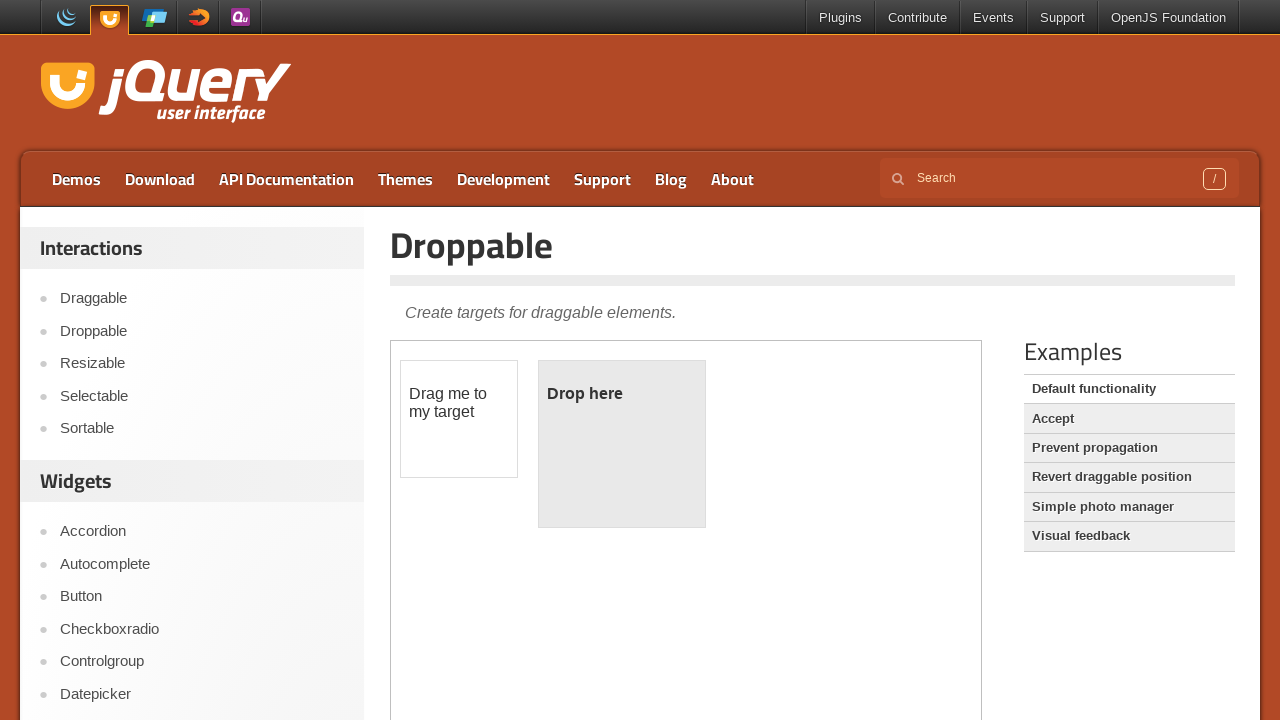

Located the demo iframe for drag and drop test
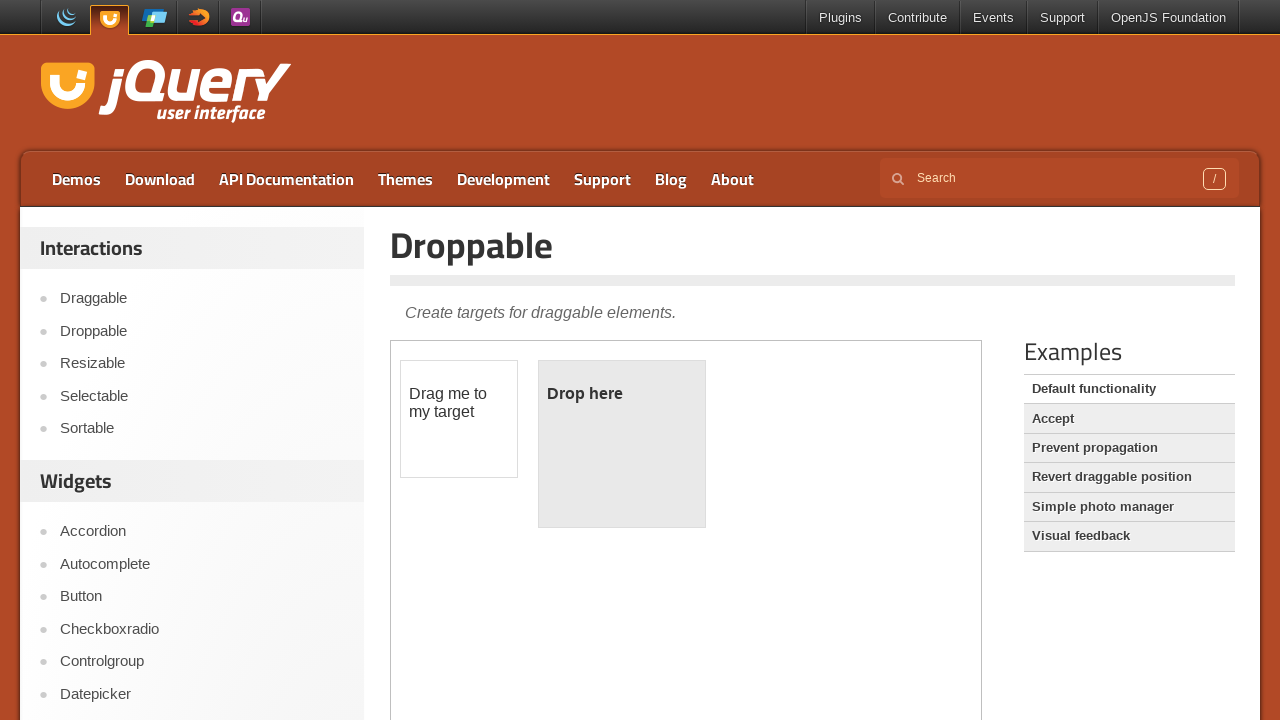

Located the draggable element
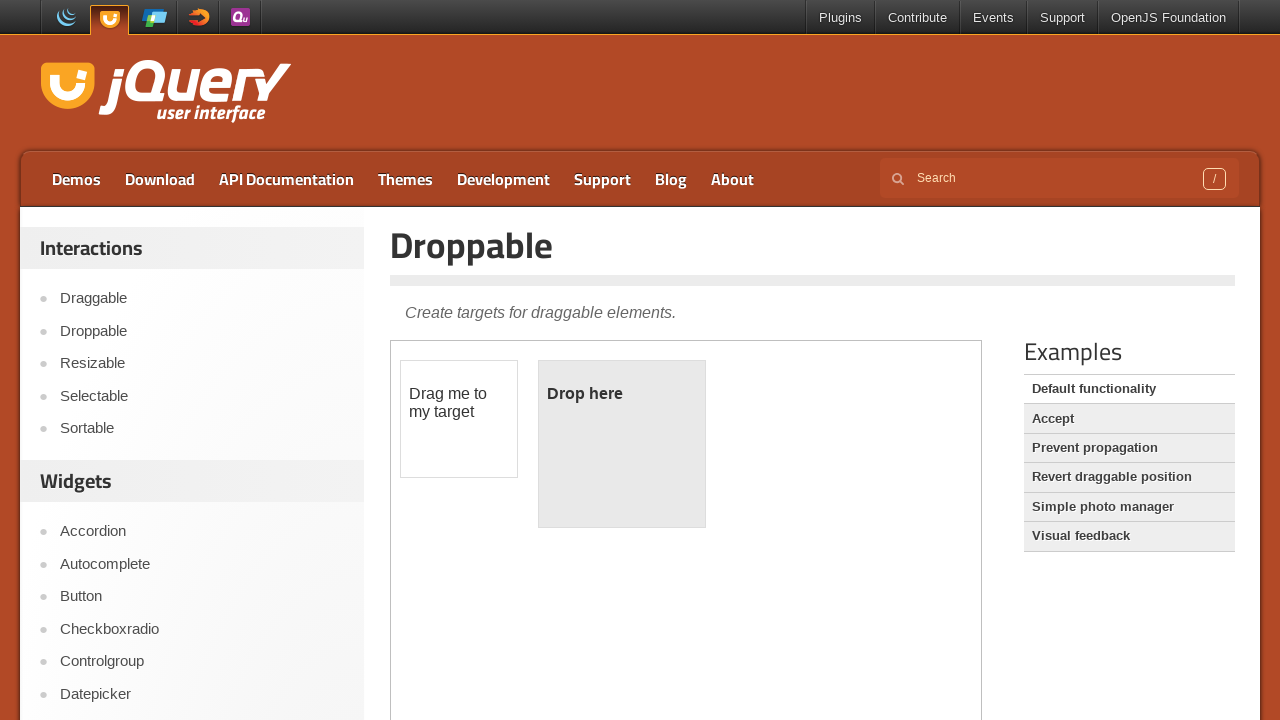

Located the droppable target element
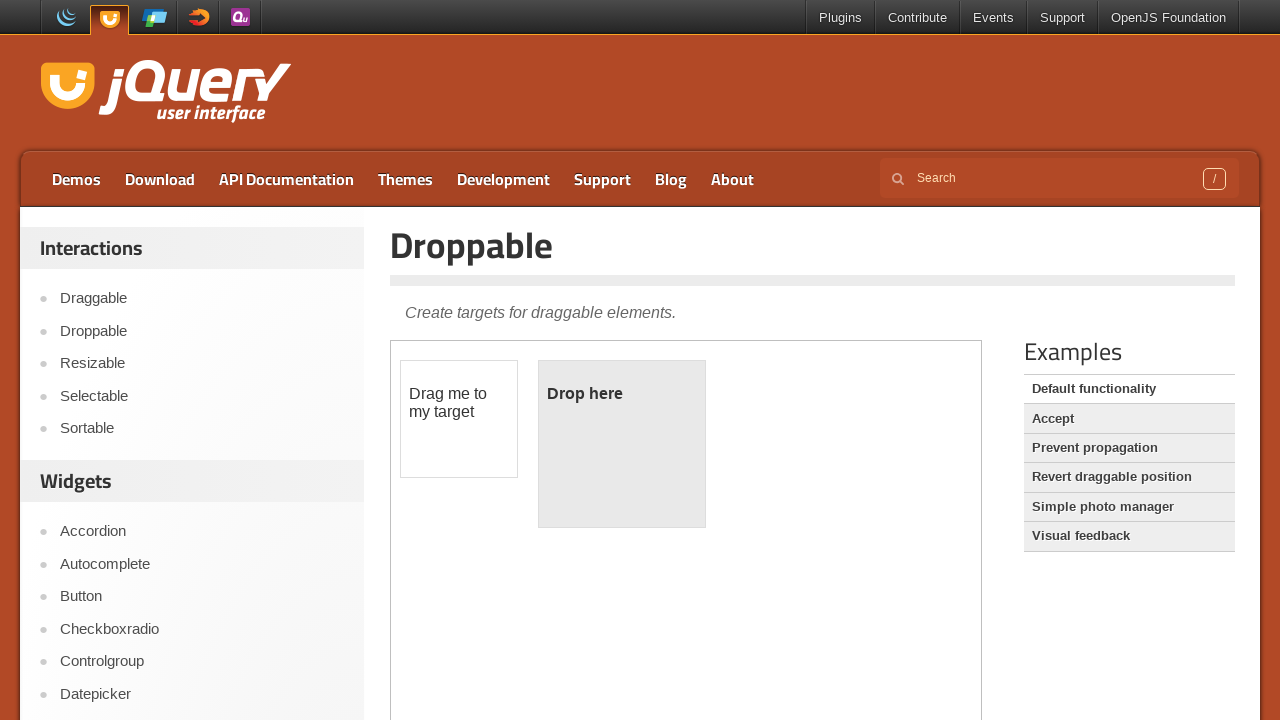

Dragged the draggable element onto the droppable target at (622, 444)
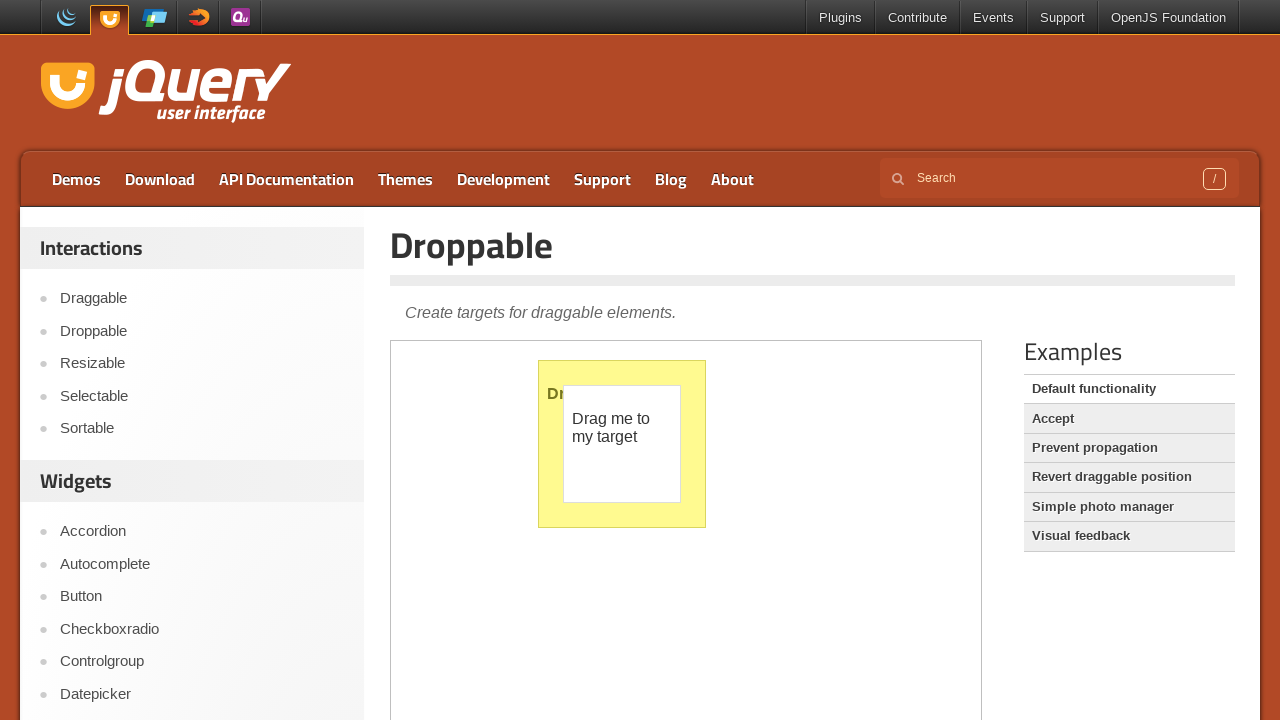

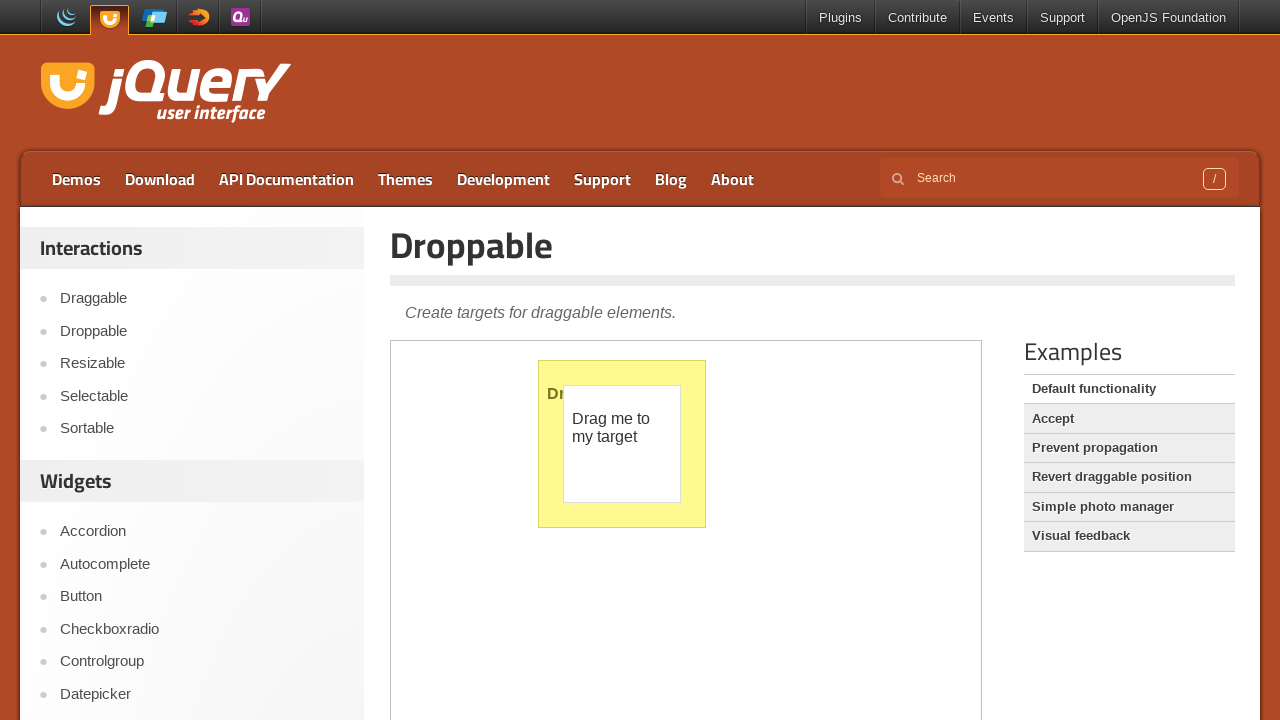